Navigates to the SpiceJet airline website homepage

Starting URL: https://www.spicejet.com/

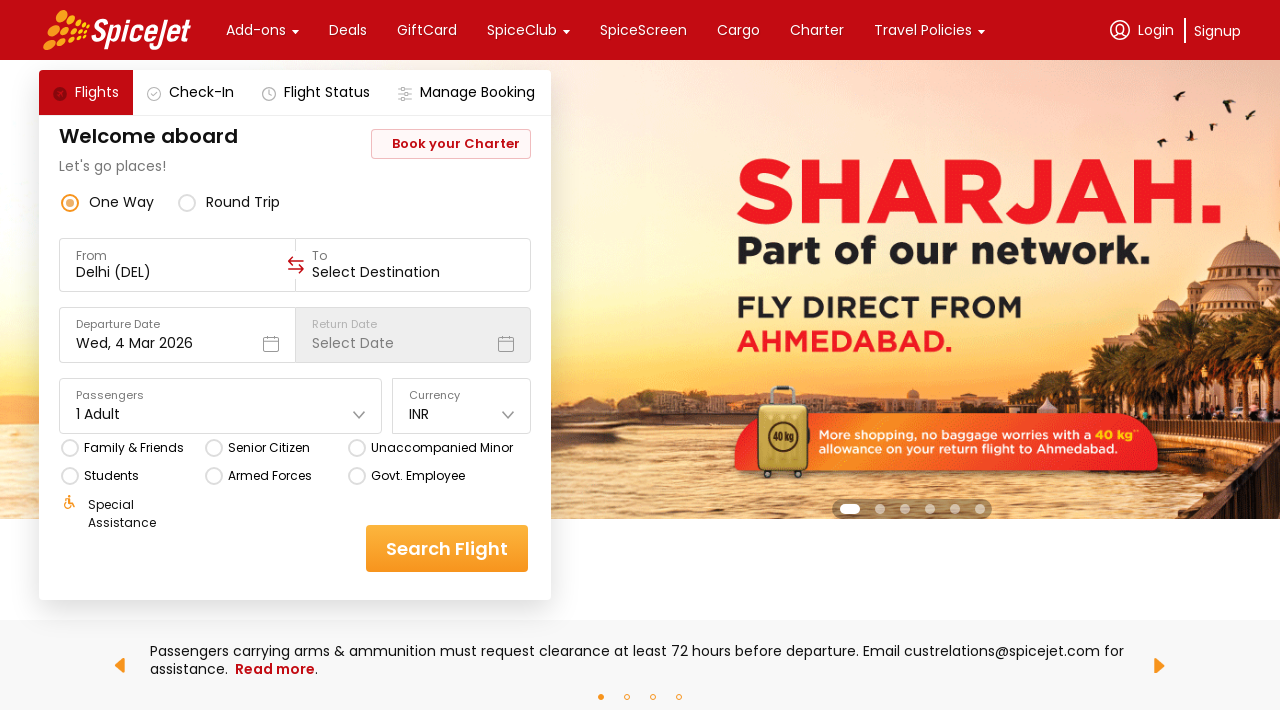

Waited for SpiceJet homepage to fully load (networkidle state)
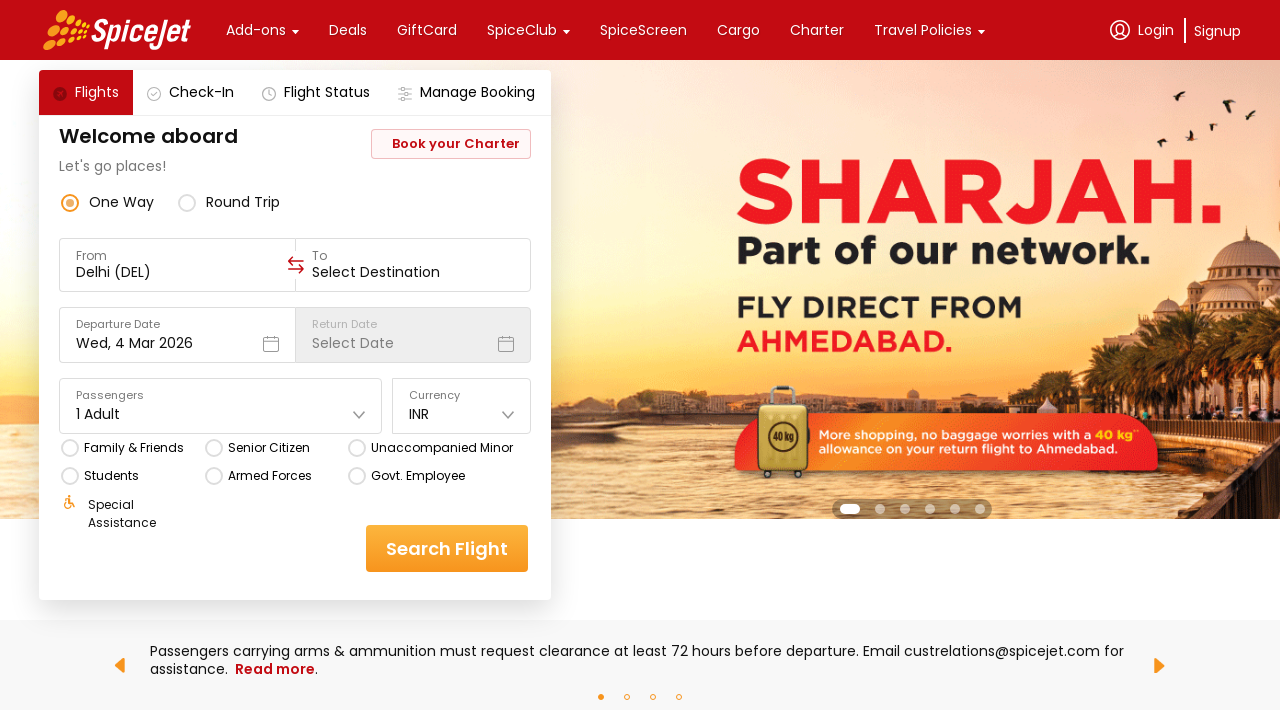

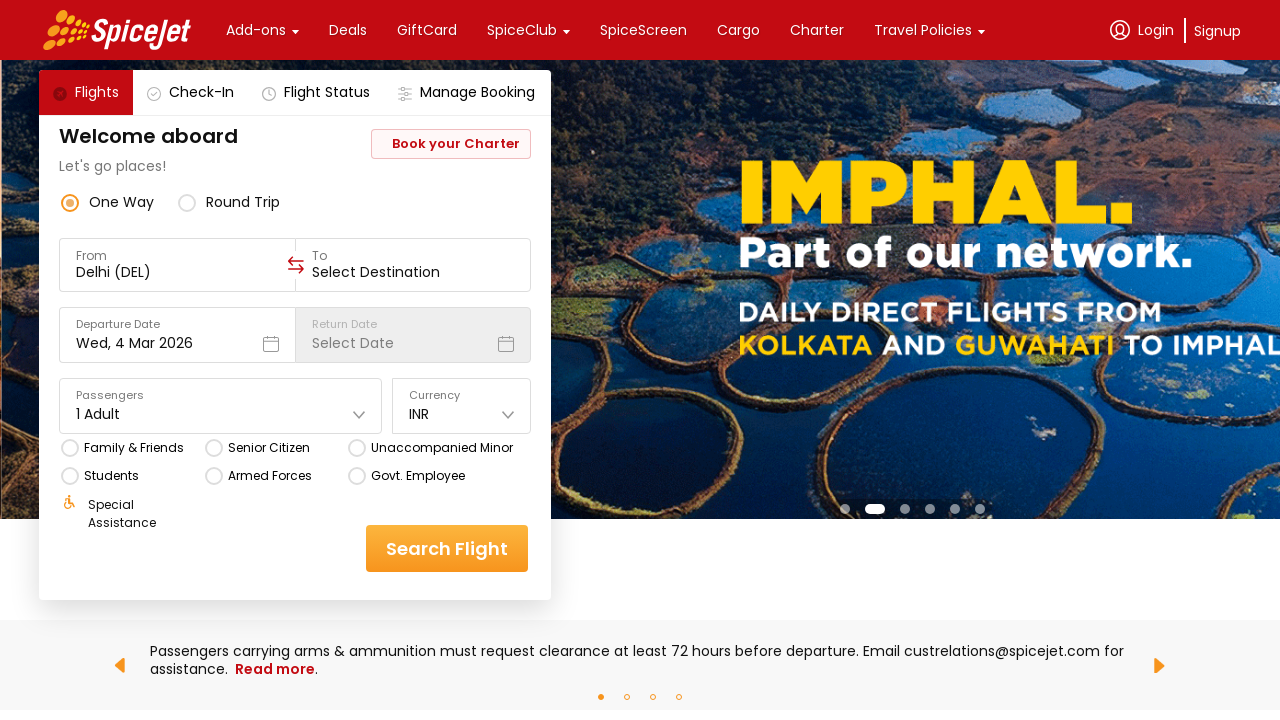